Tests interaction with an SVG map by finding and clicking on a specific state (Tripura) in the India map

Starting URL: https://www.amcharts.com/svg-maps/?map=india

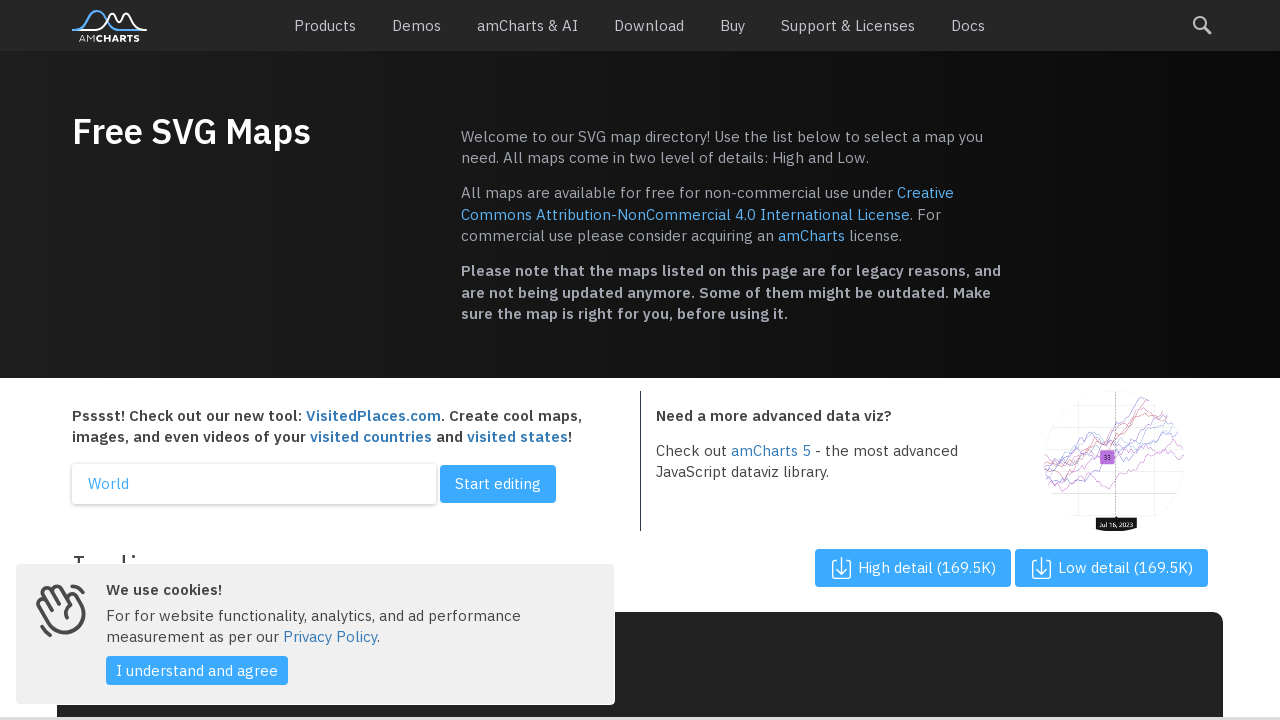

SVG map loaded on India map page
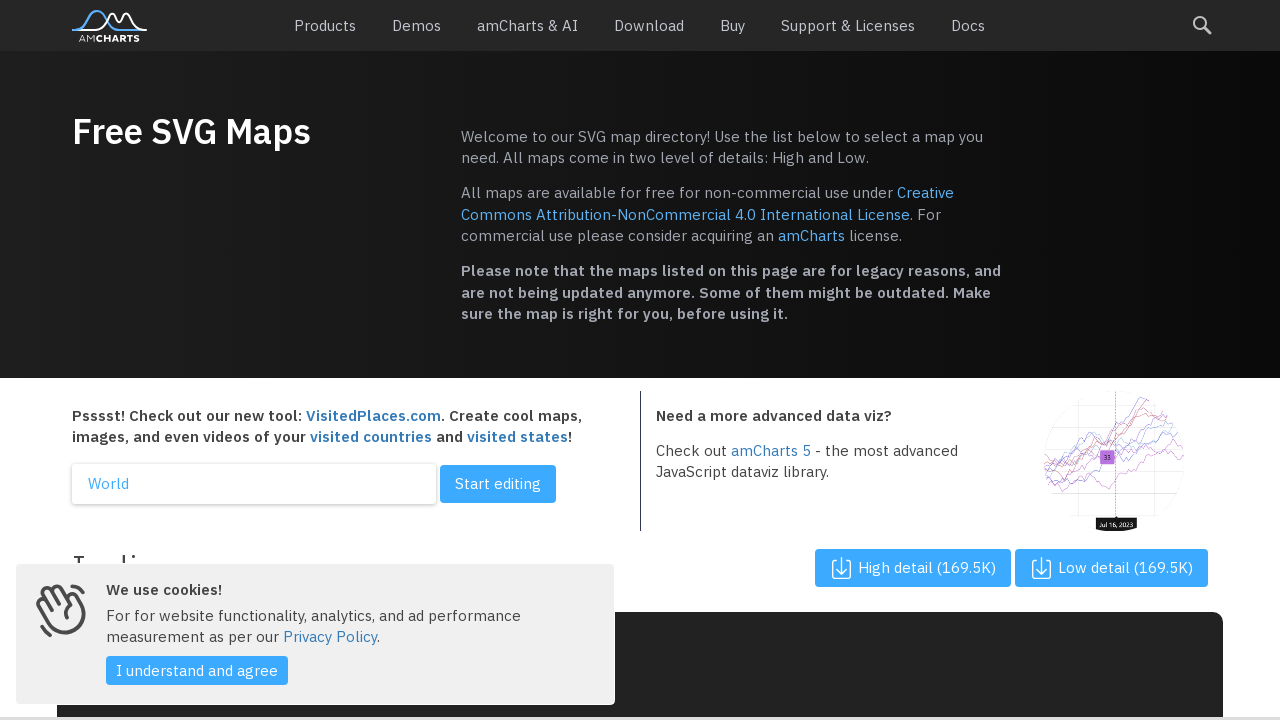

Located all state path elements in the SVG map
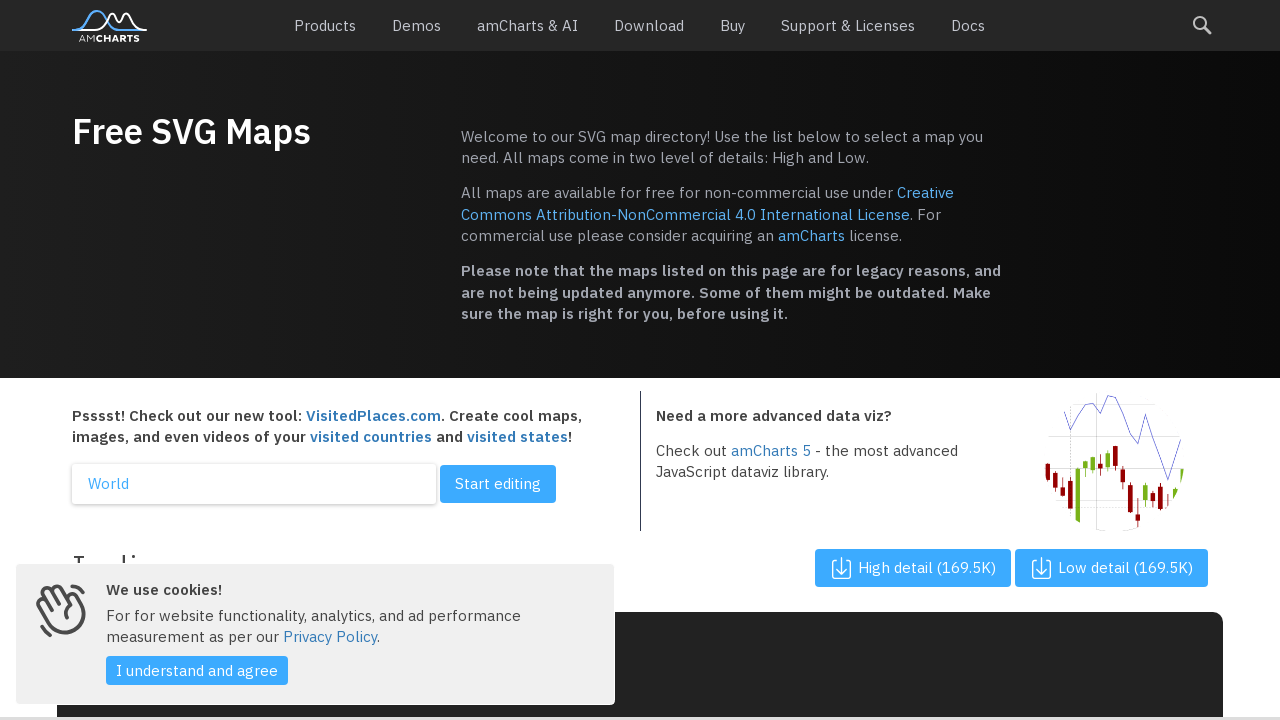

Waited 3 seconds to observe the result of clicking Tripura
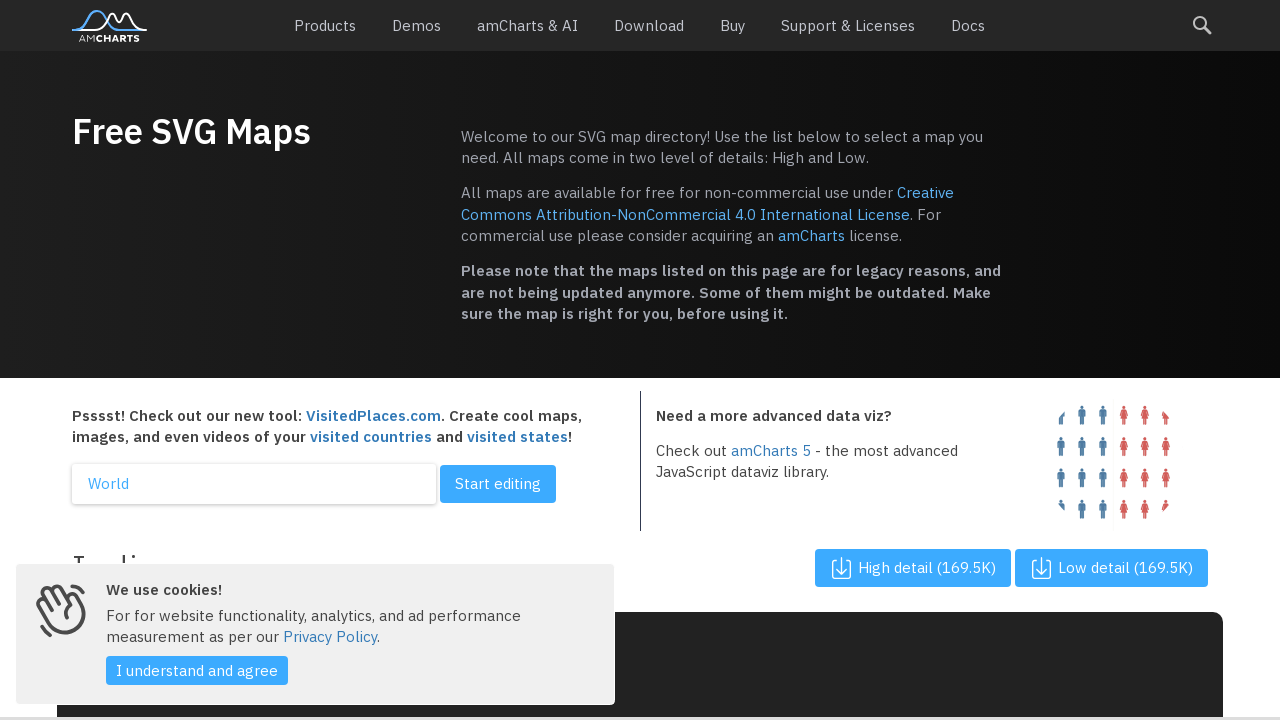

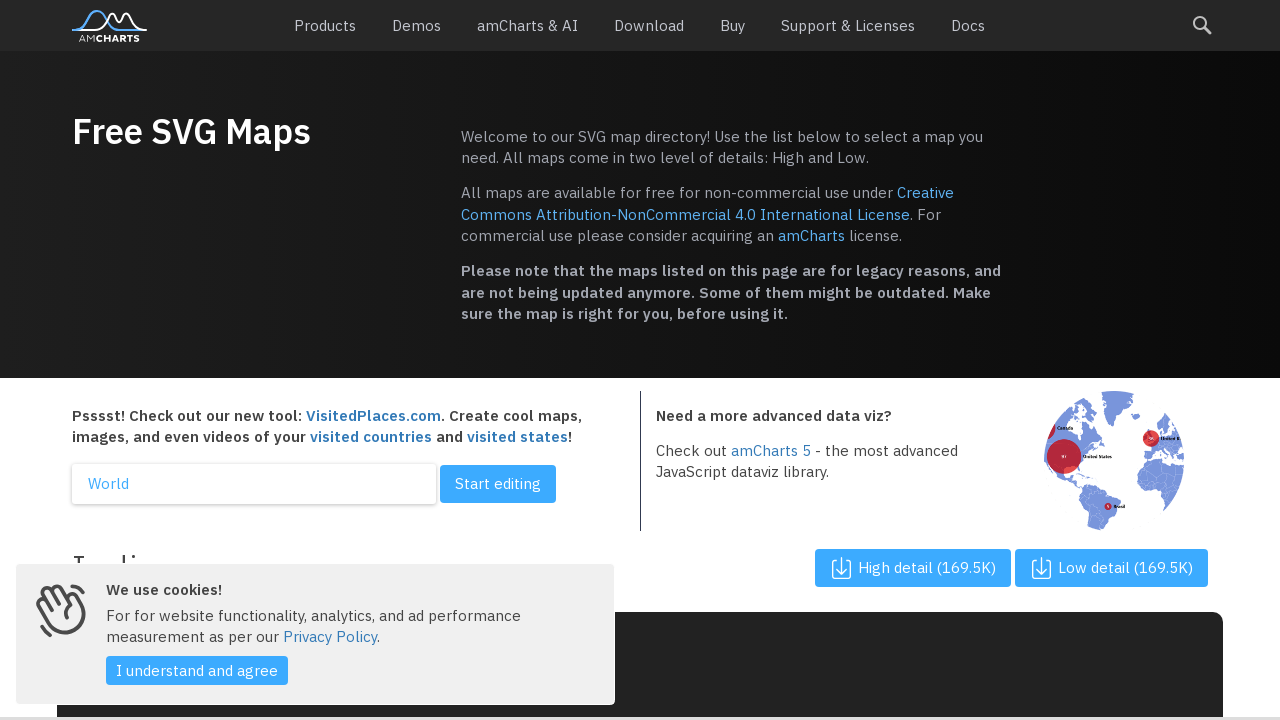